Tests the search functionality by searching for multiple items and verifying results are displayed

Starting URL: https://rahulshettyacademy.com/seleniumPractise/#/

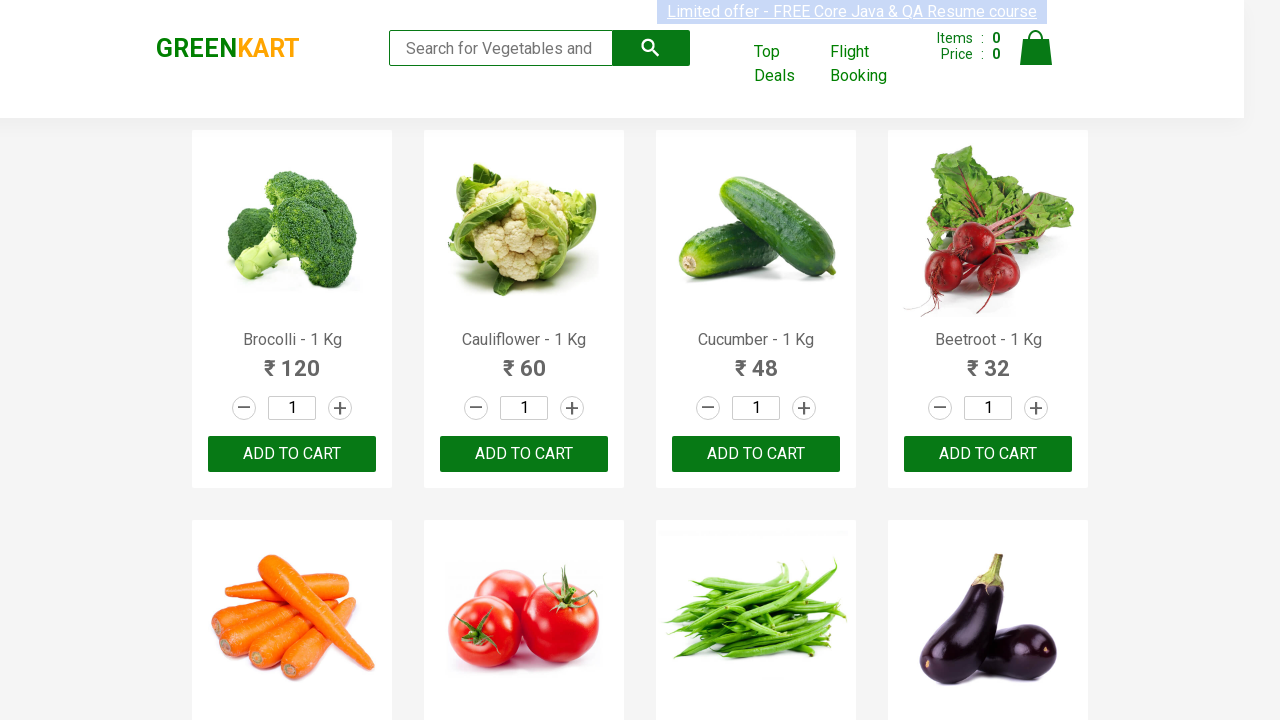

Filled search field with 'Banana' on .search-keyword
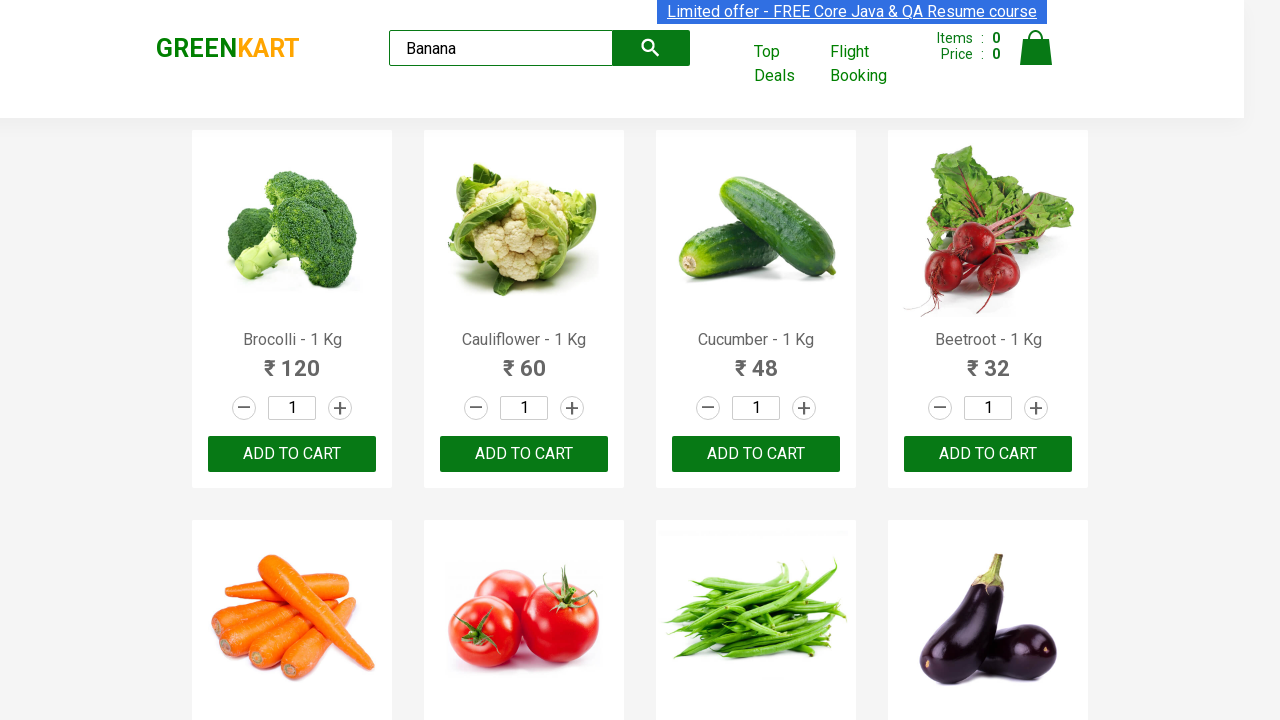

Clicked search button at (651, 48) on .search-button
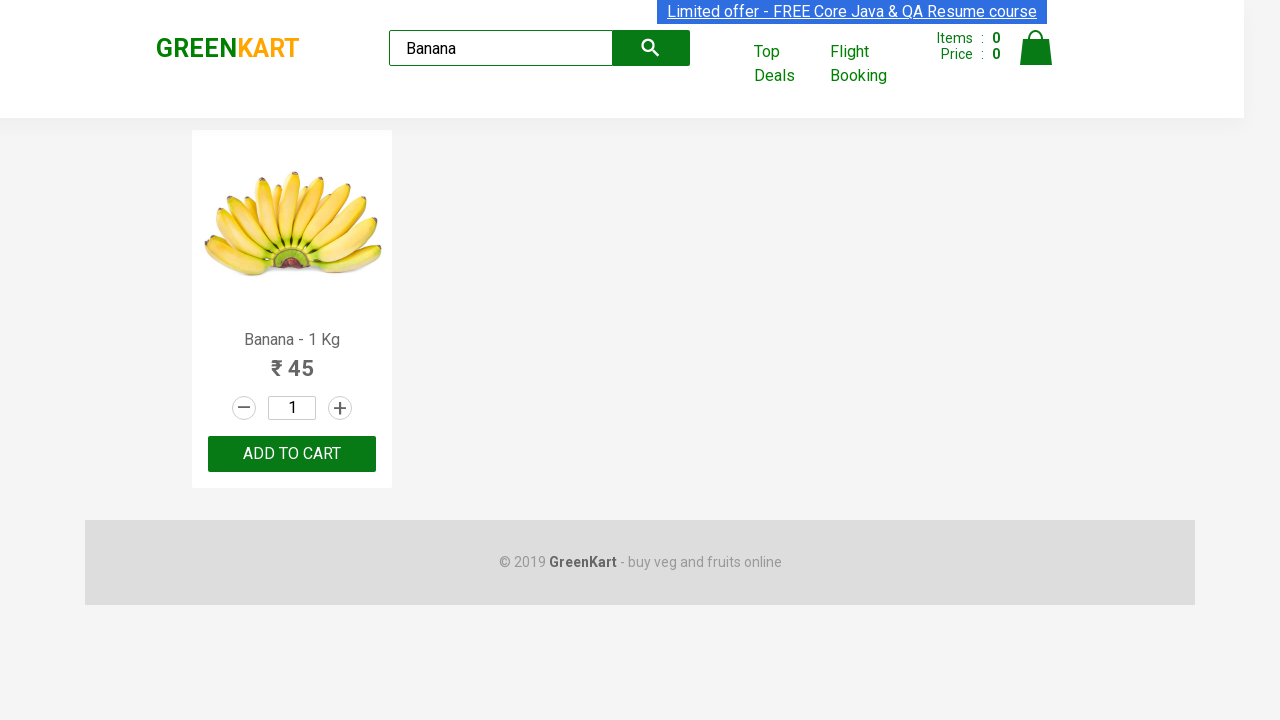

Waited for search results to load
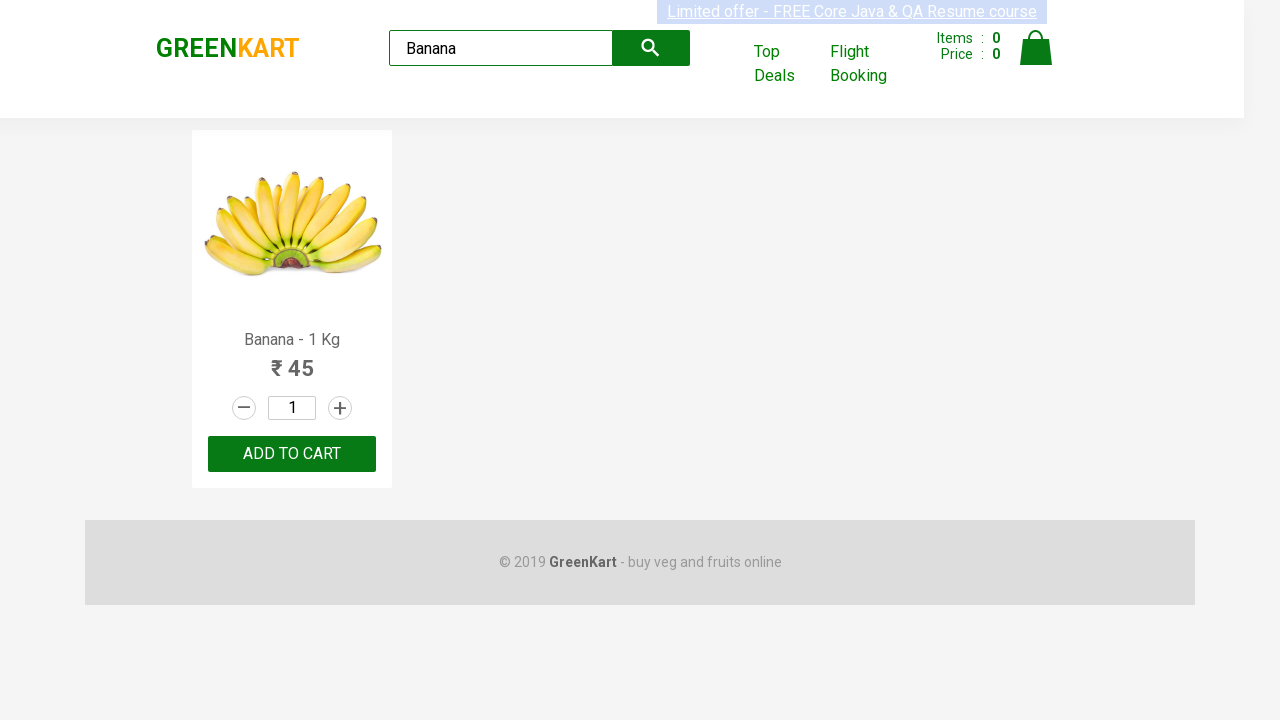

Verified search results for 'Banana' are displayed
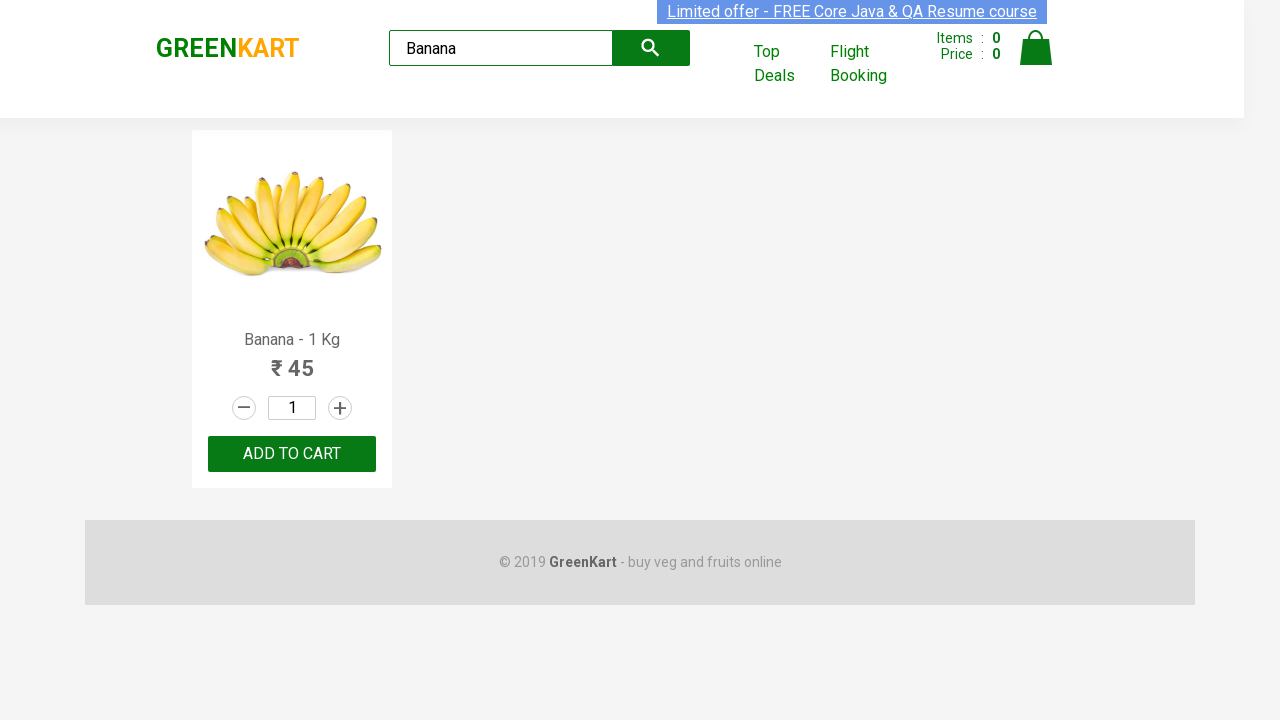

Cleared search field for next search on .search-keyword
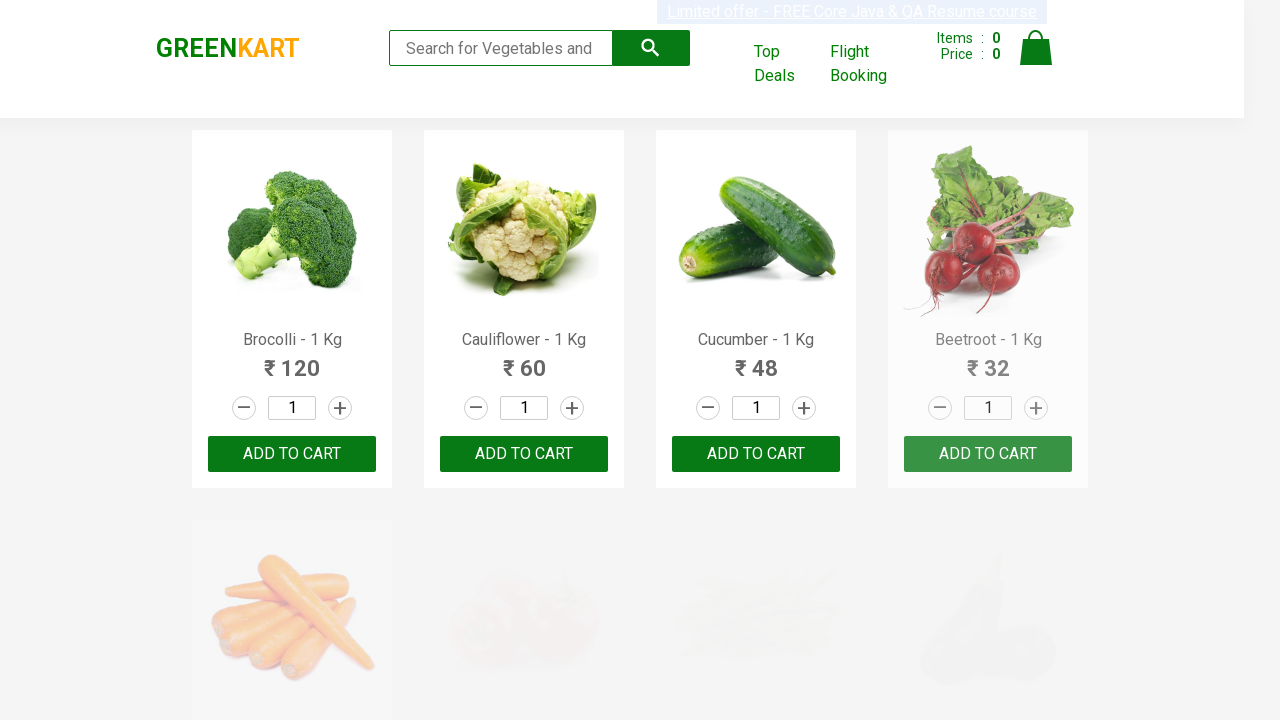

Filled search field with 'Apple' on .search-keyword
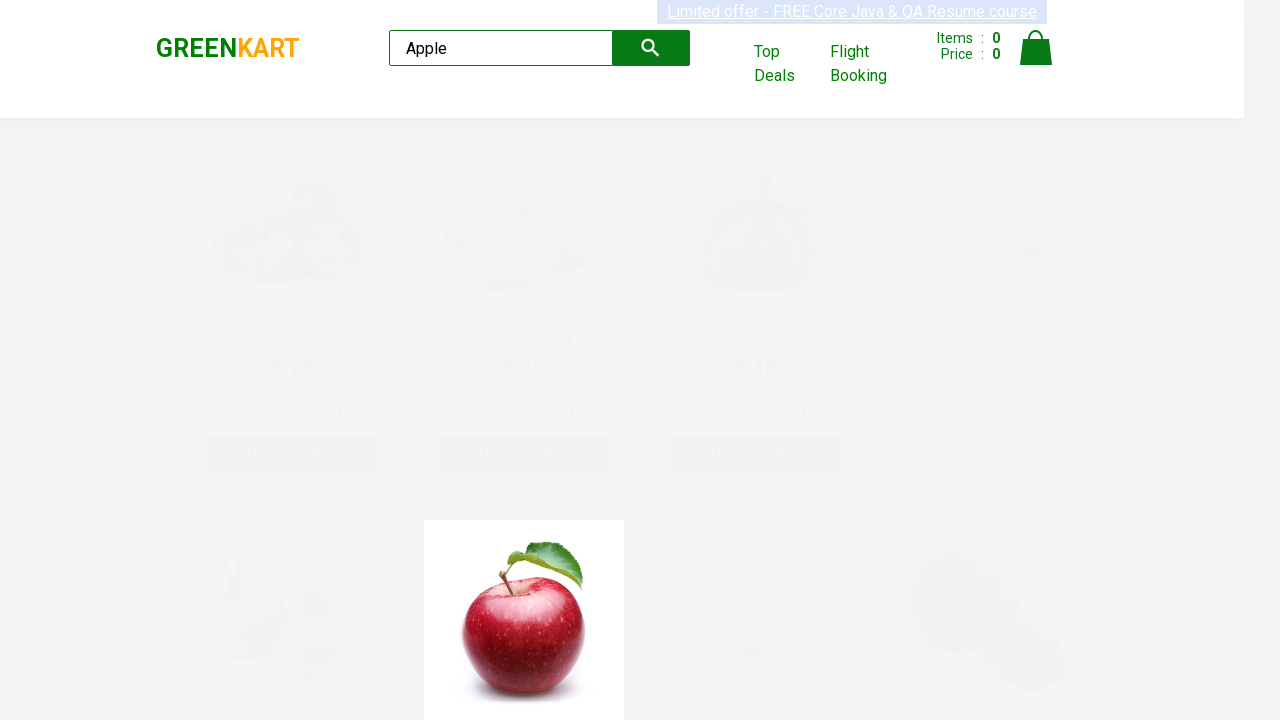

Clicked search button at (651, 48) on .search-button
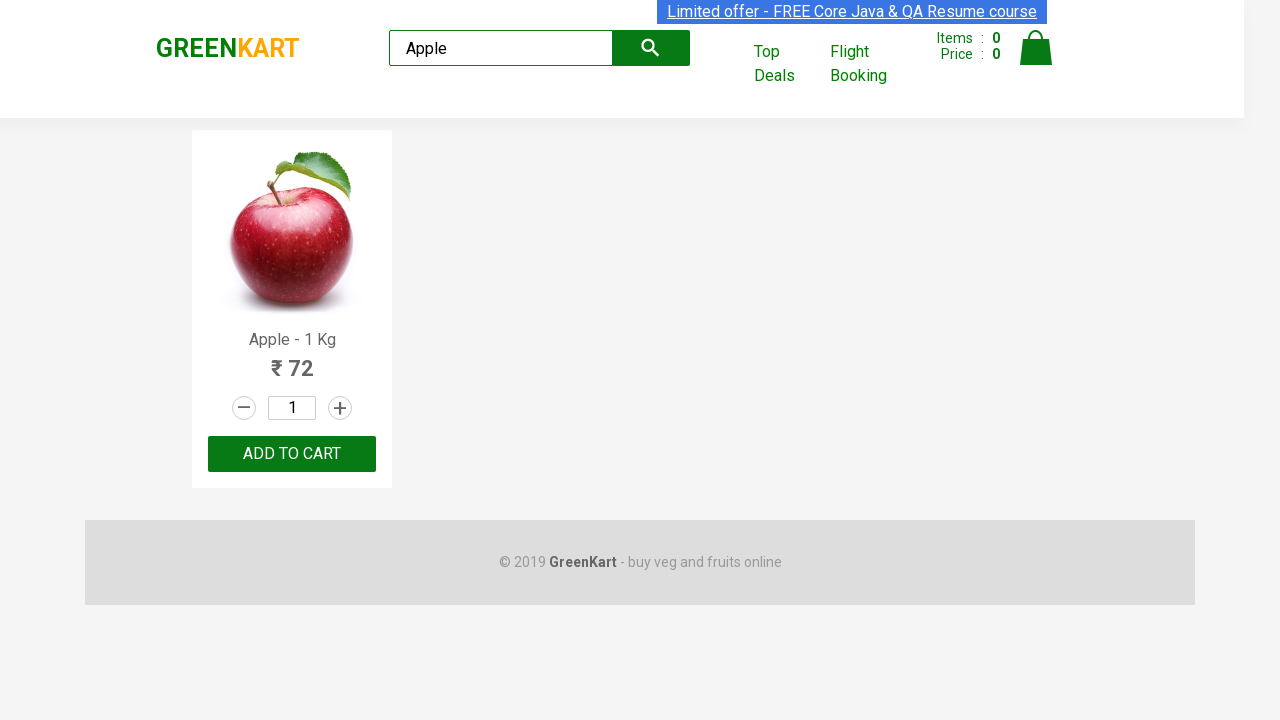

Waited for search results to load
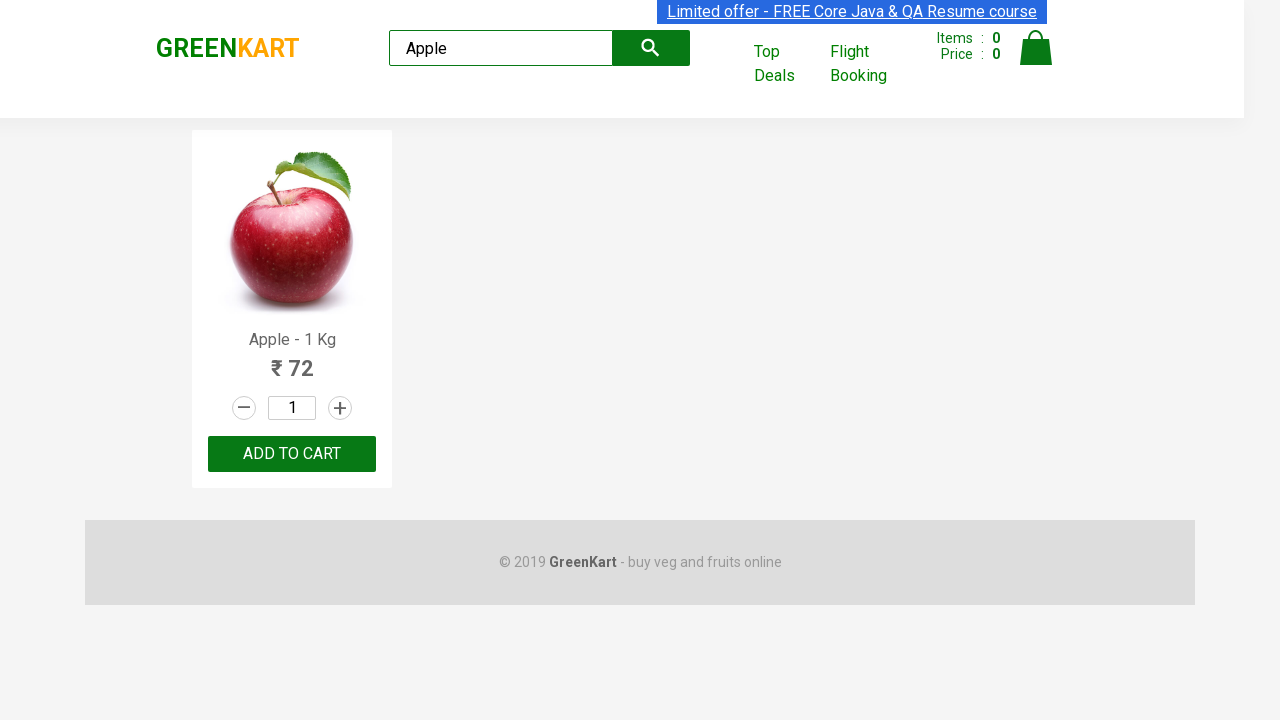

Verified search results for 'Apple' are displayed
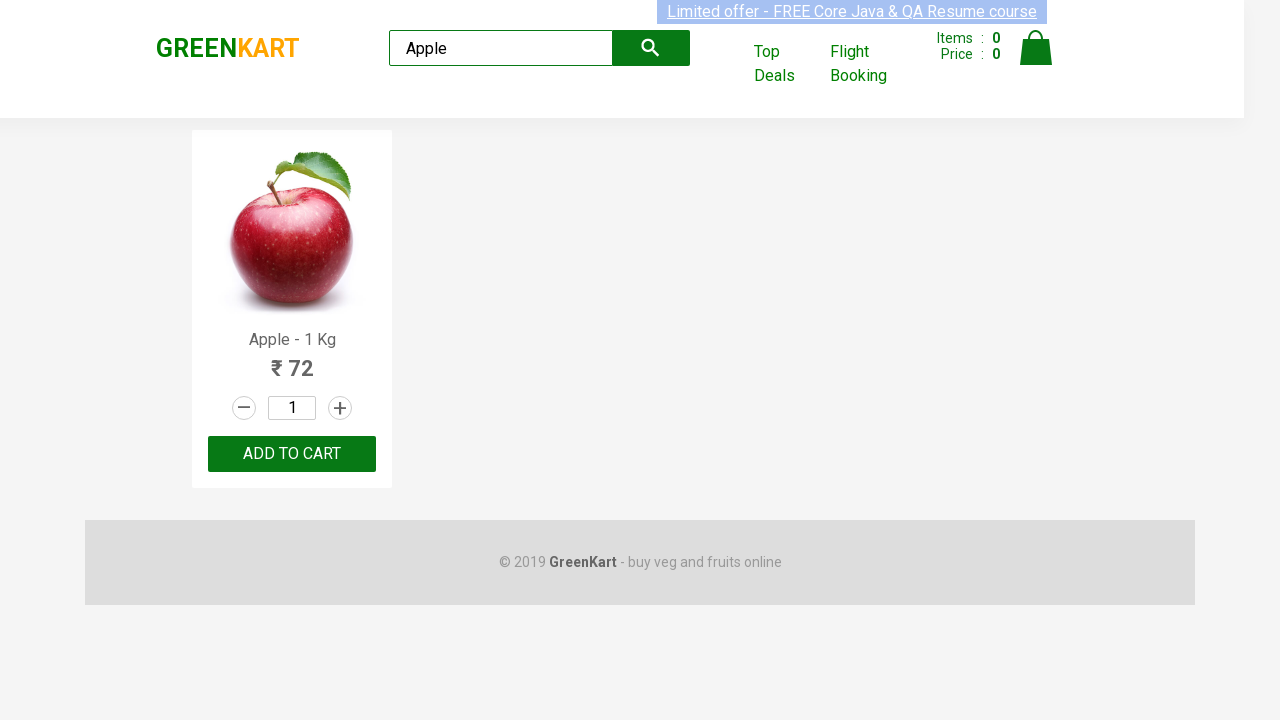

Cleared search field for next search on .search-keyword
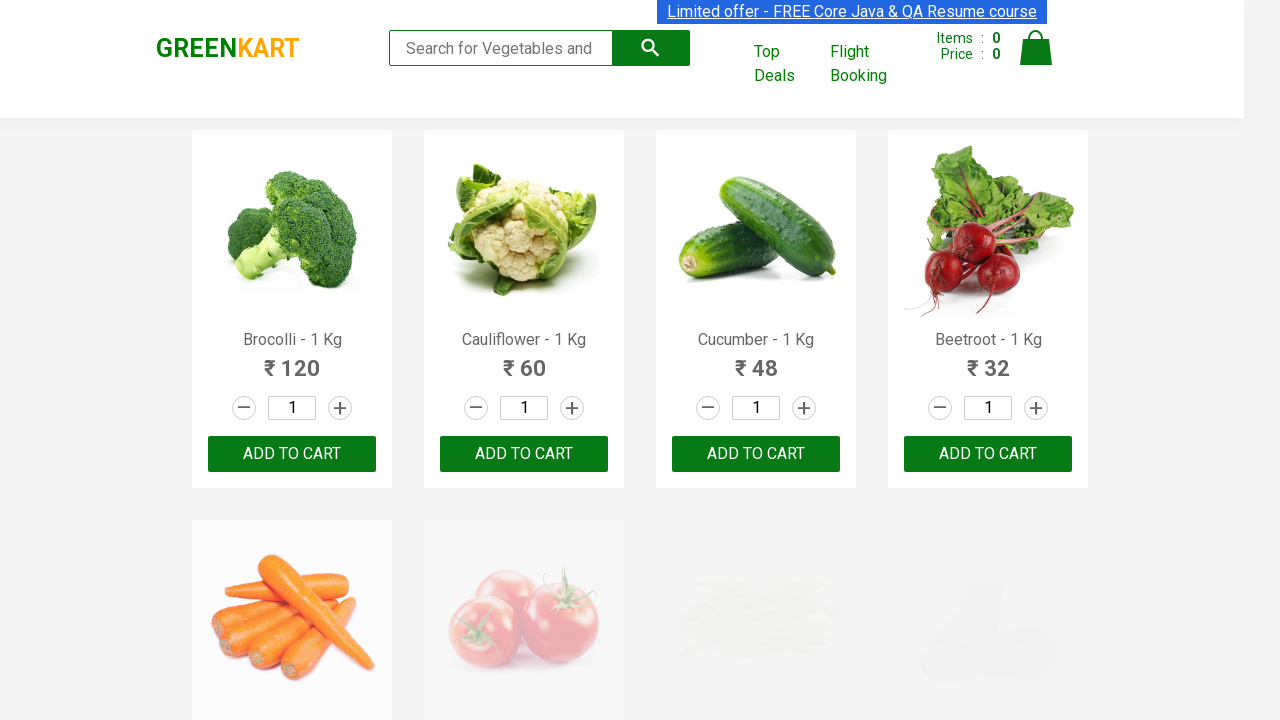

Filled search field with 'Brocolli' on .search-keyword
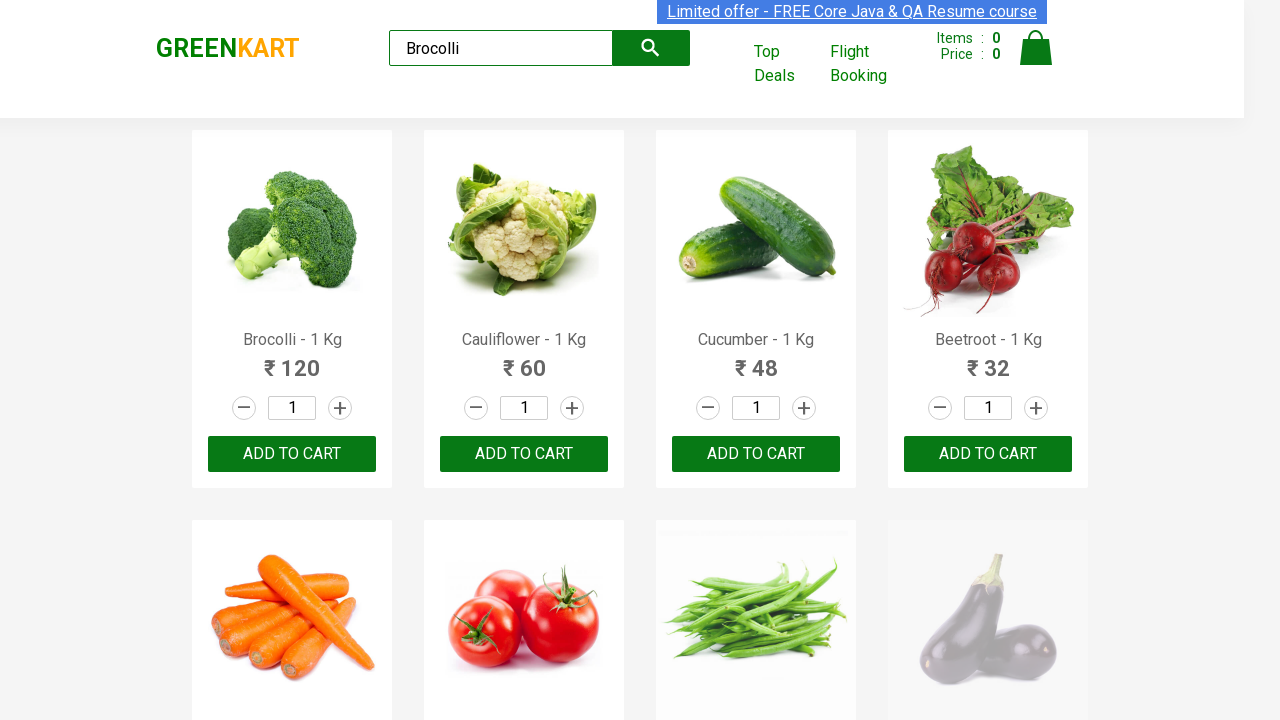

Clicked search button at (651, 48) on .search-button
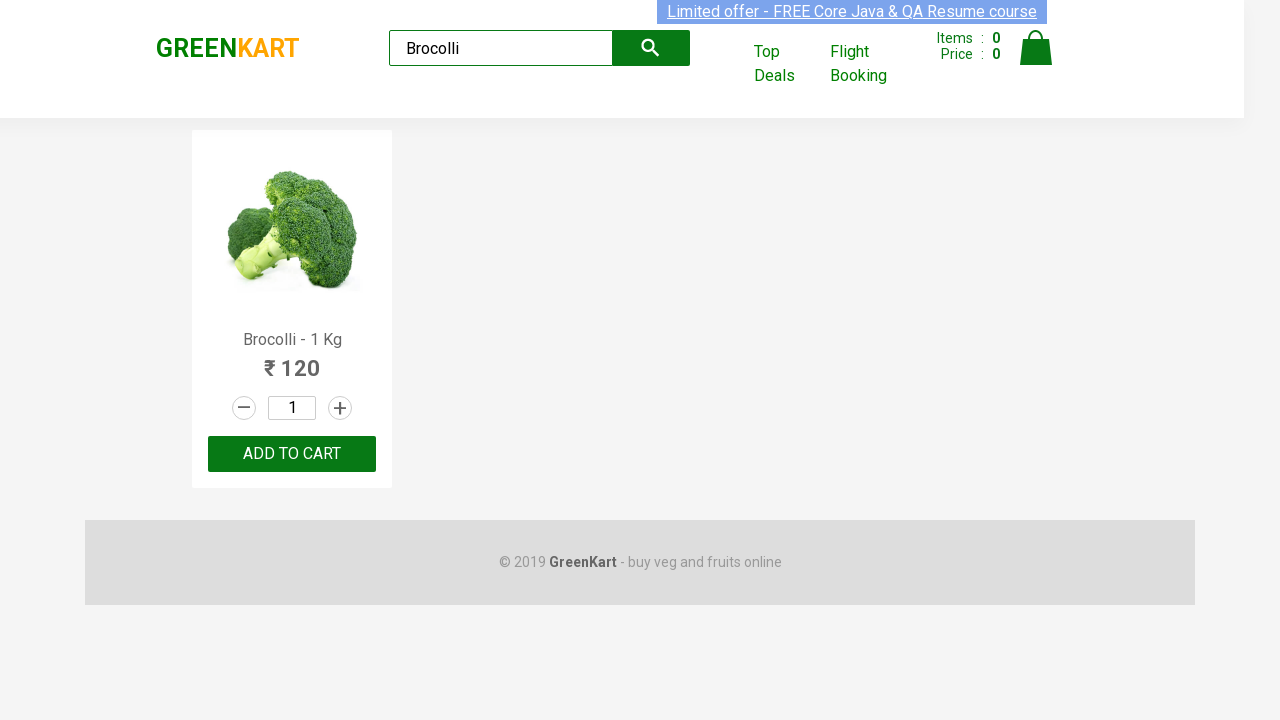

Waited for search results to load
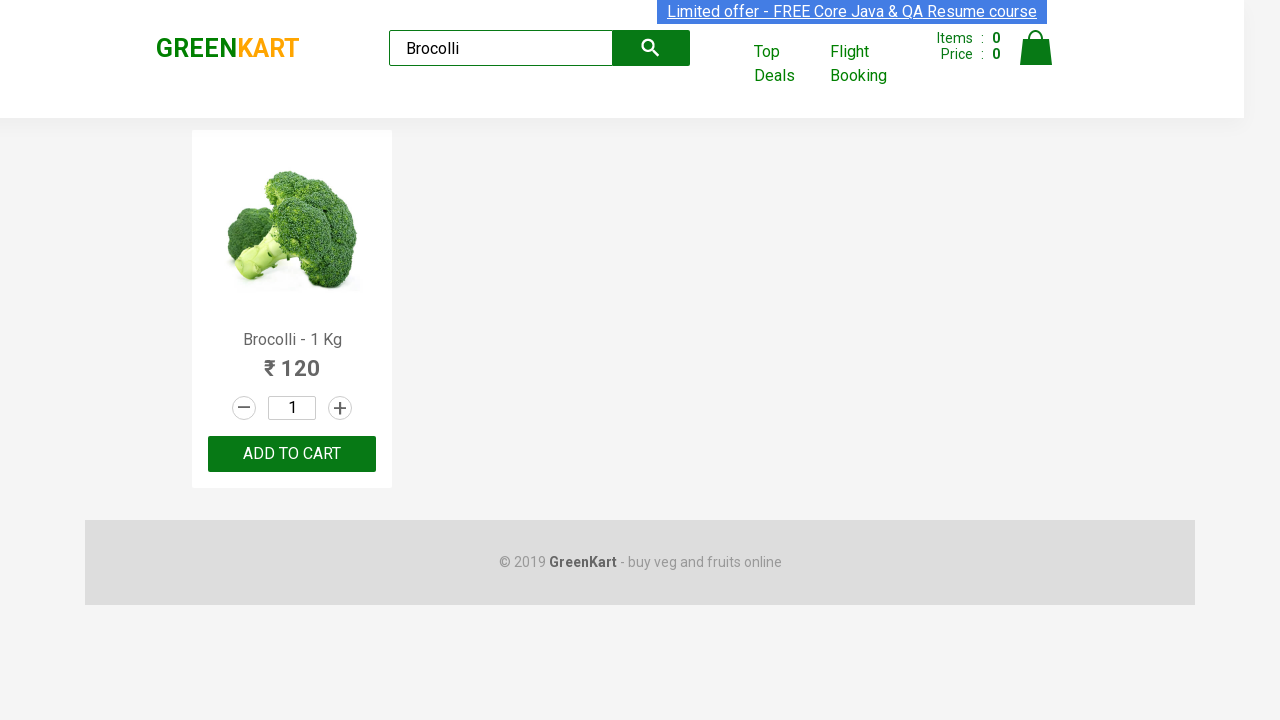

Verified search results for 'Brocolli' are displayed
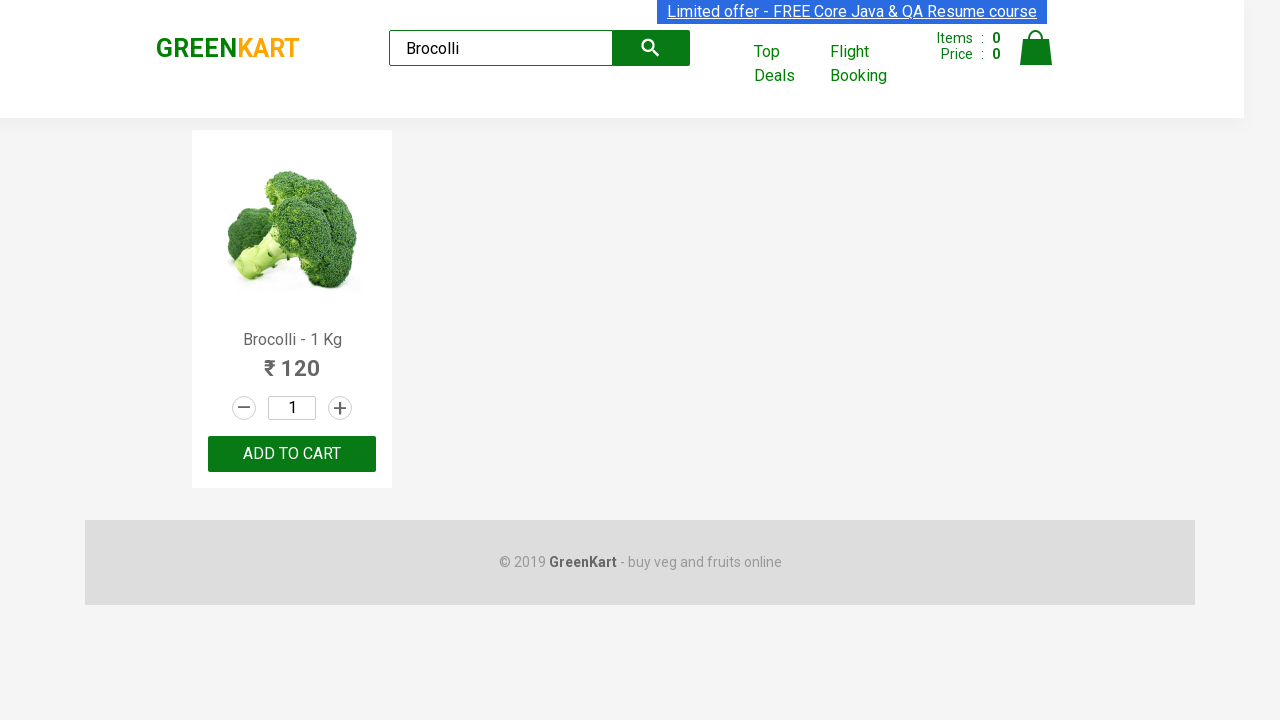

Cleared search field for next search on .search-keyword
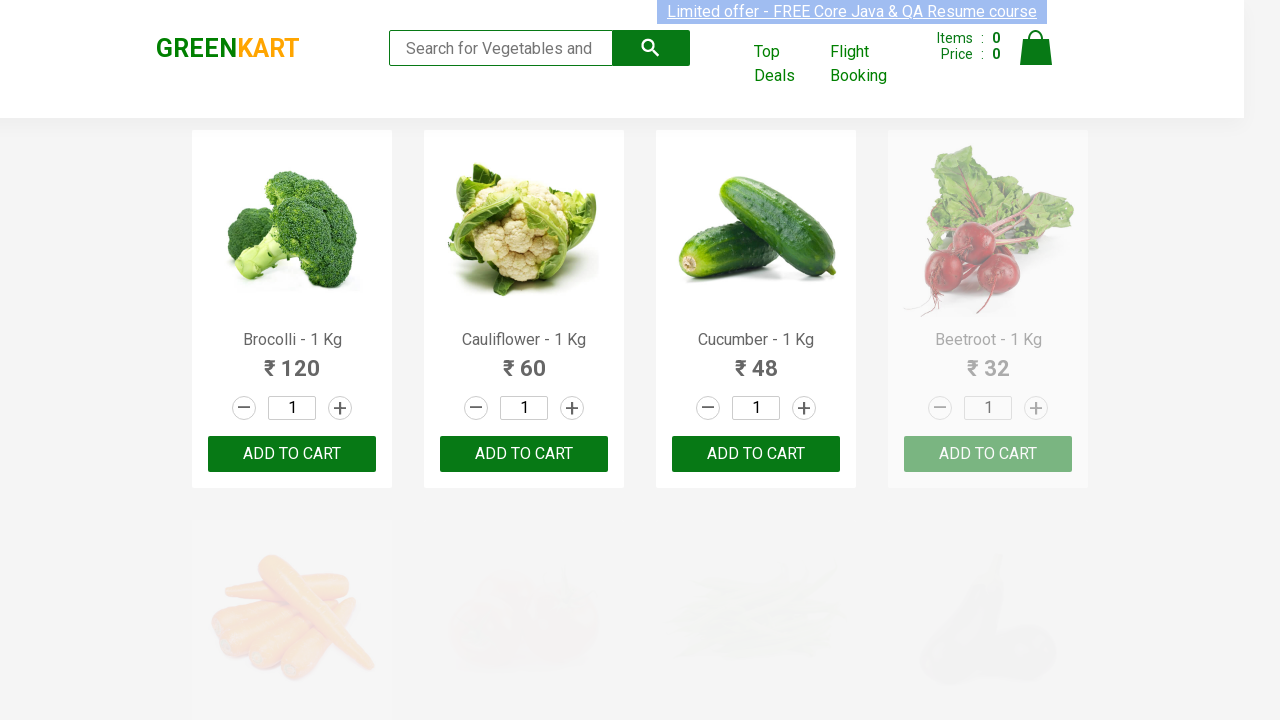

Filled search field with 'Pears' on .search-keyword
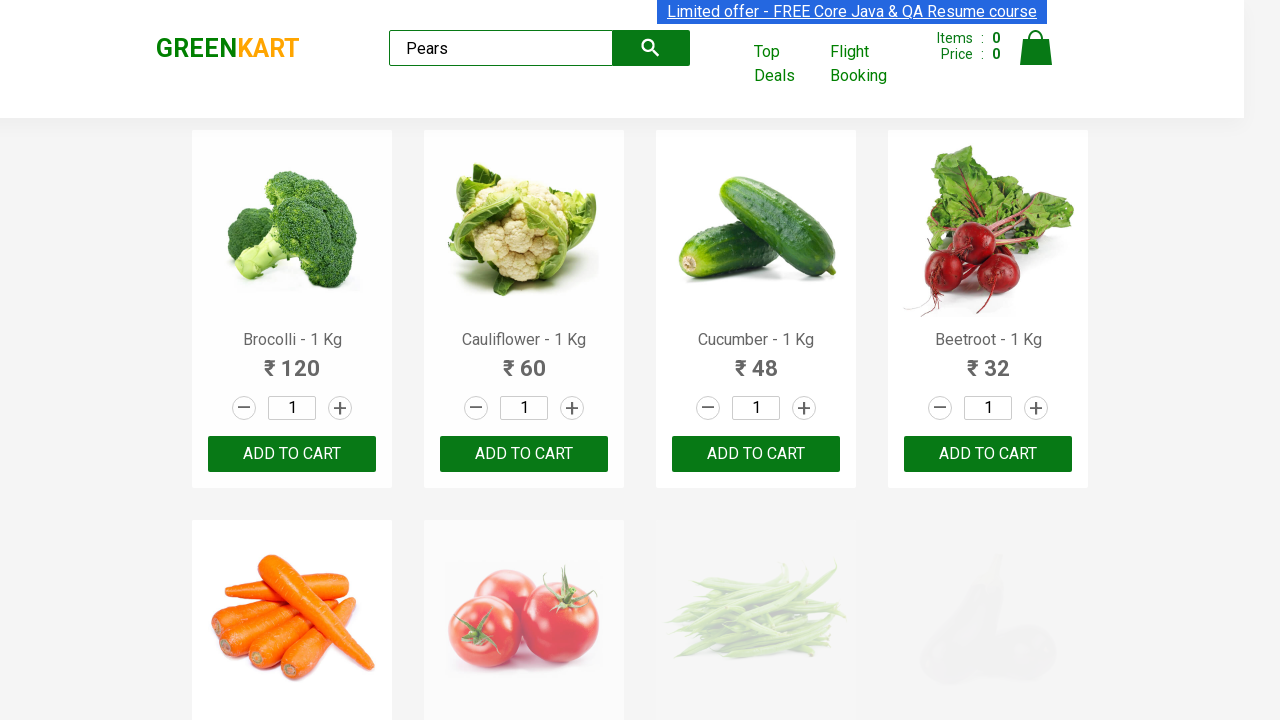

Clicked search button at (651, 48) on .search-button
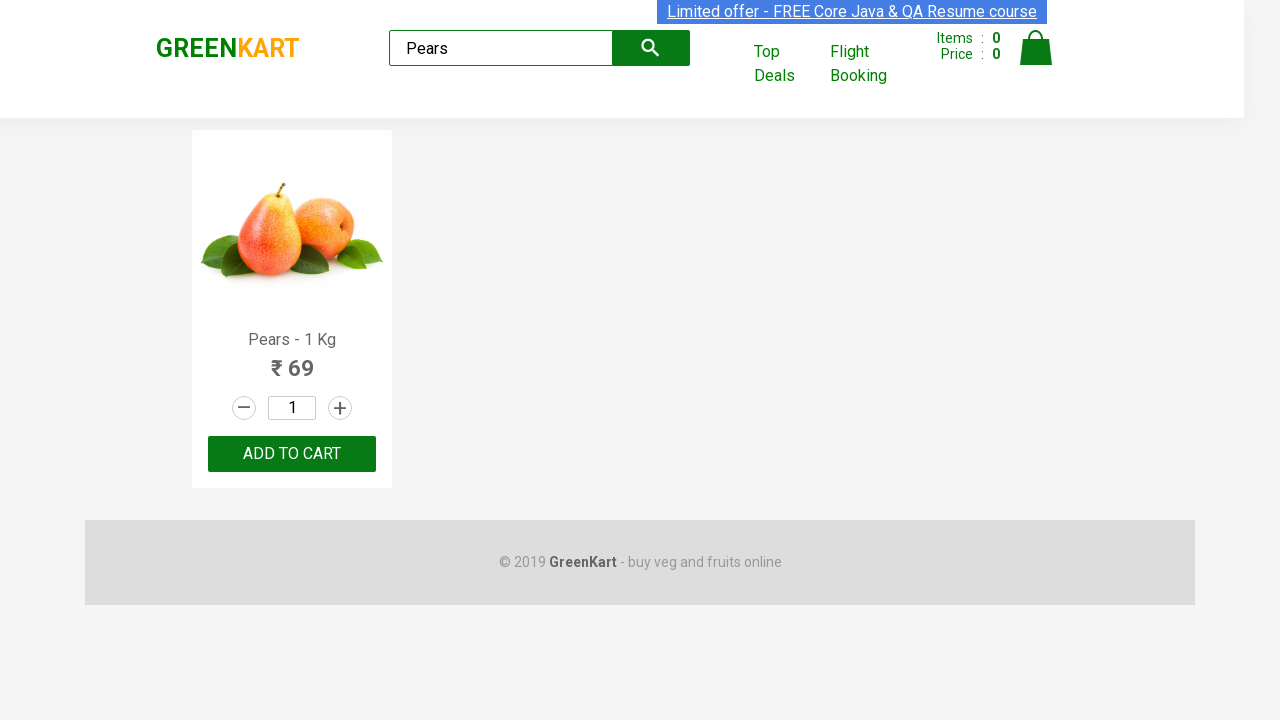

Waited for search results to load
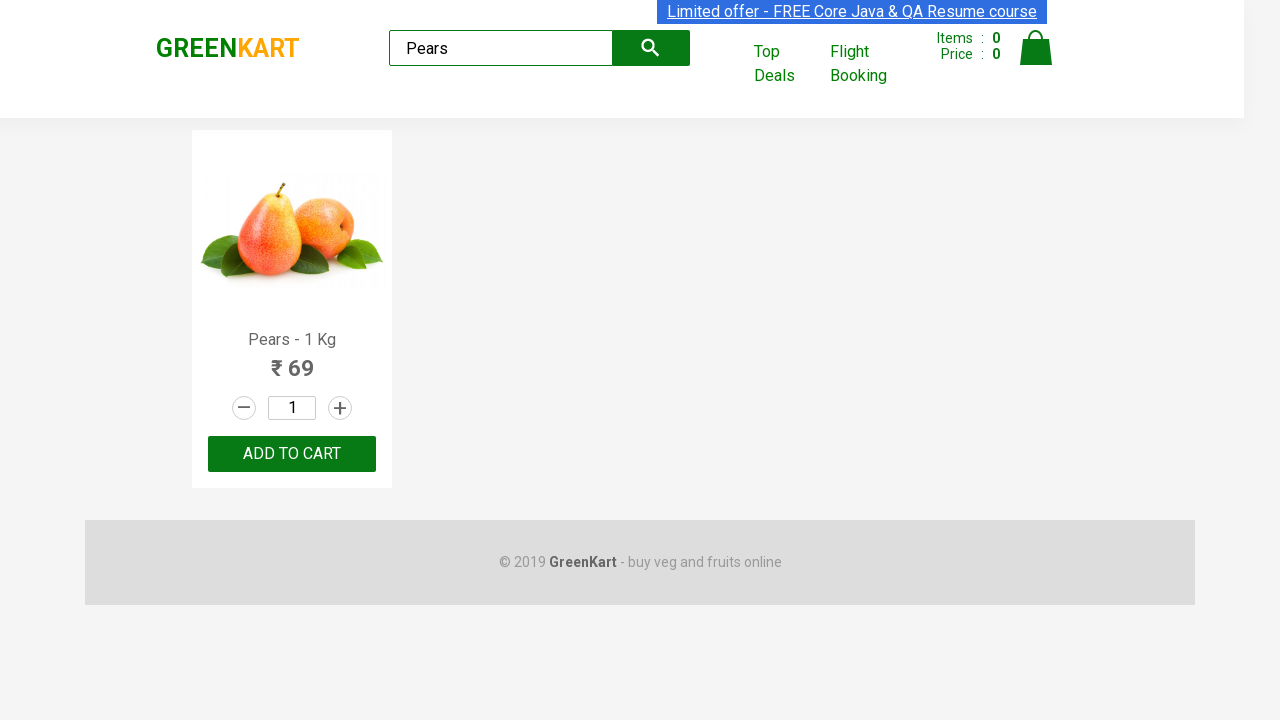

Verified search results for 'Pears' are displayed
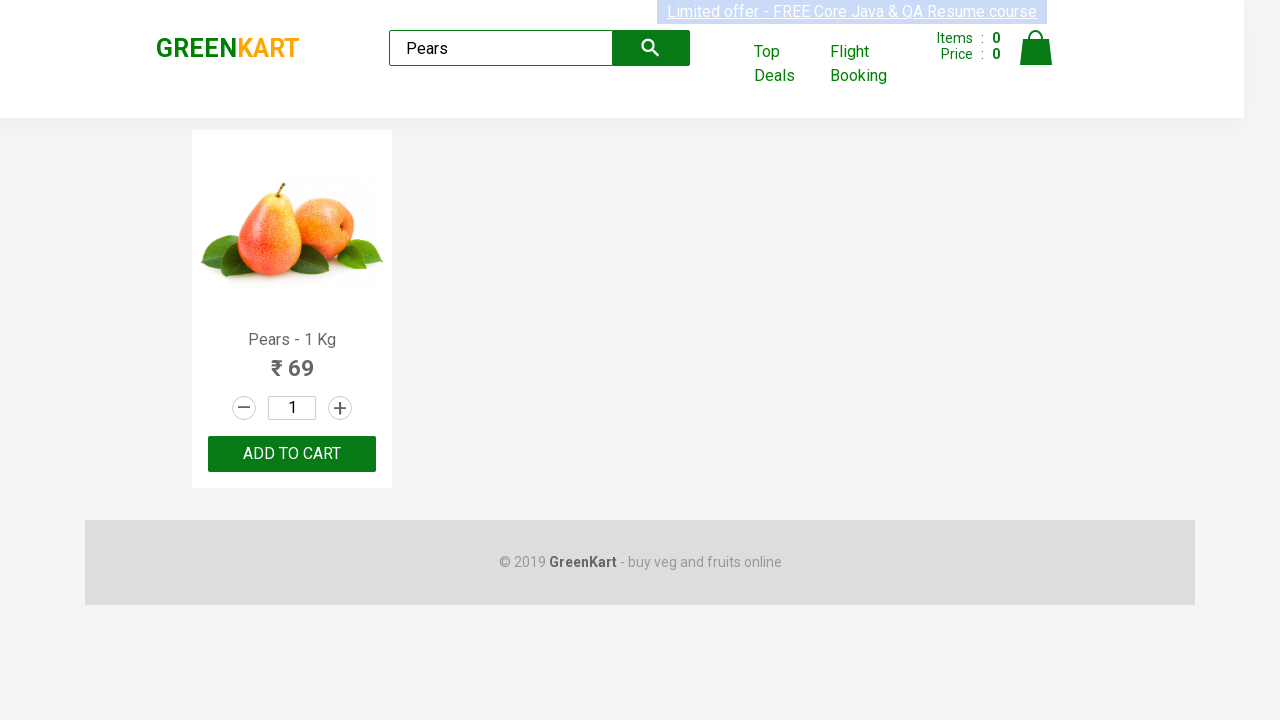

Cleared search field for next search on .search-keyword
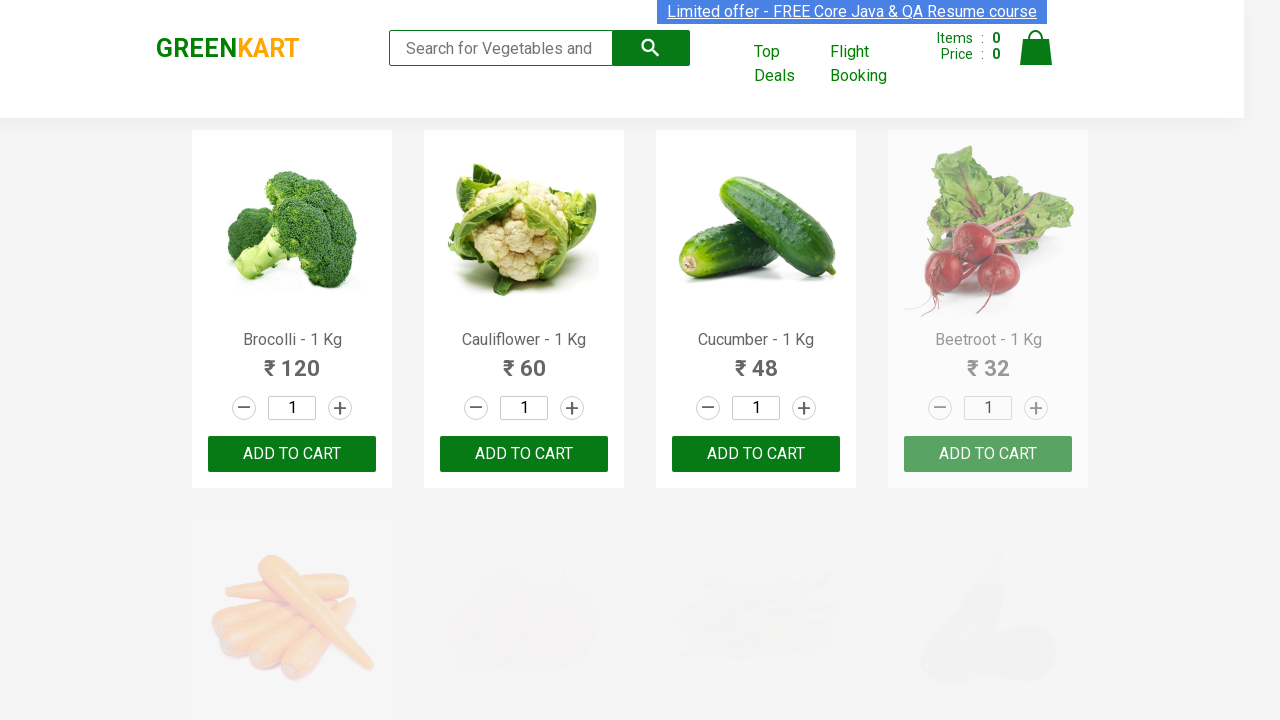

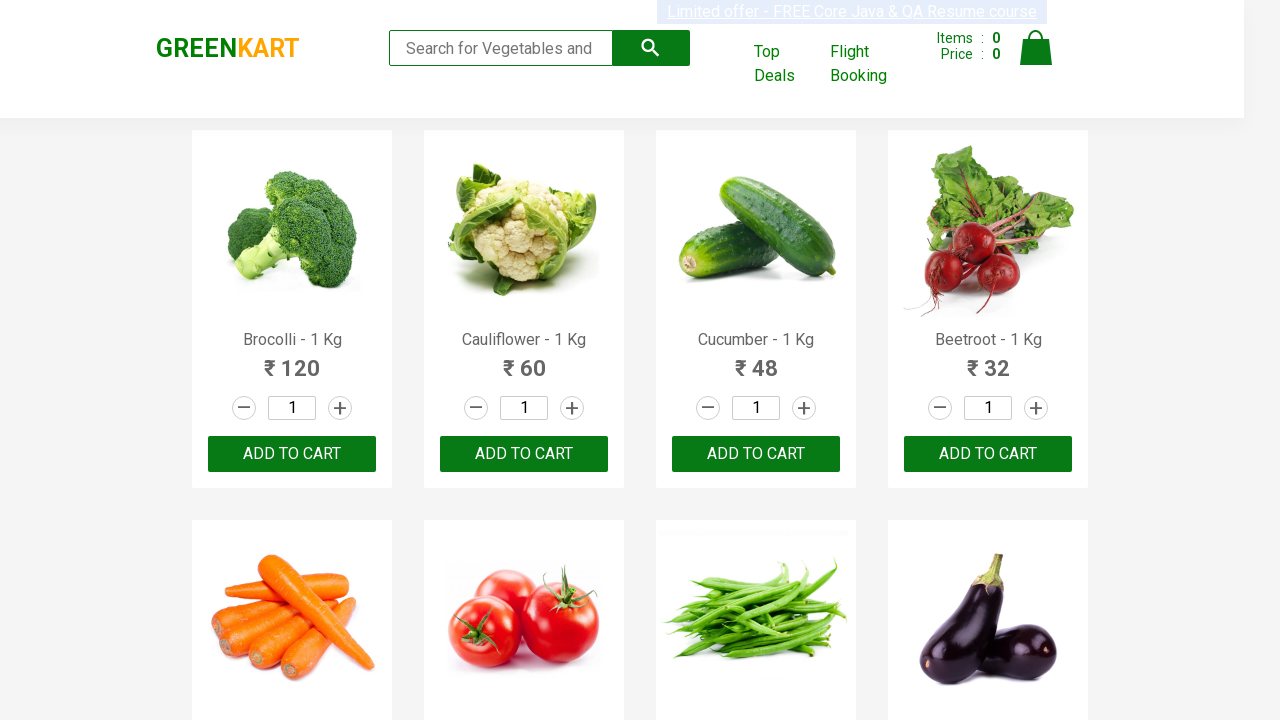